Navigates to Bootswatch default theme page and locates a password placeholder input field to highlight it

Starting URL: https://bootswatch.com/default/

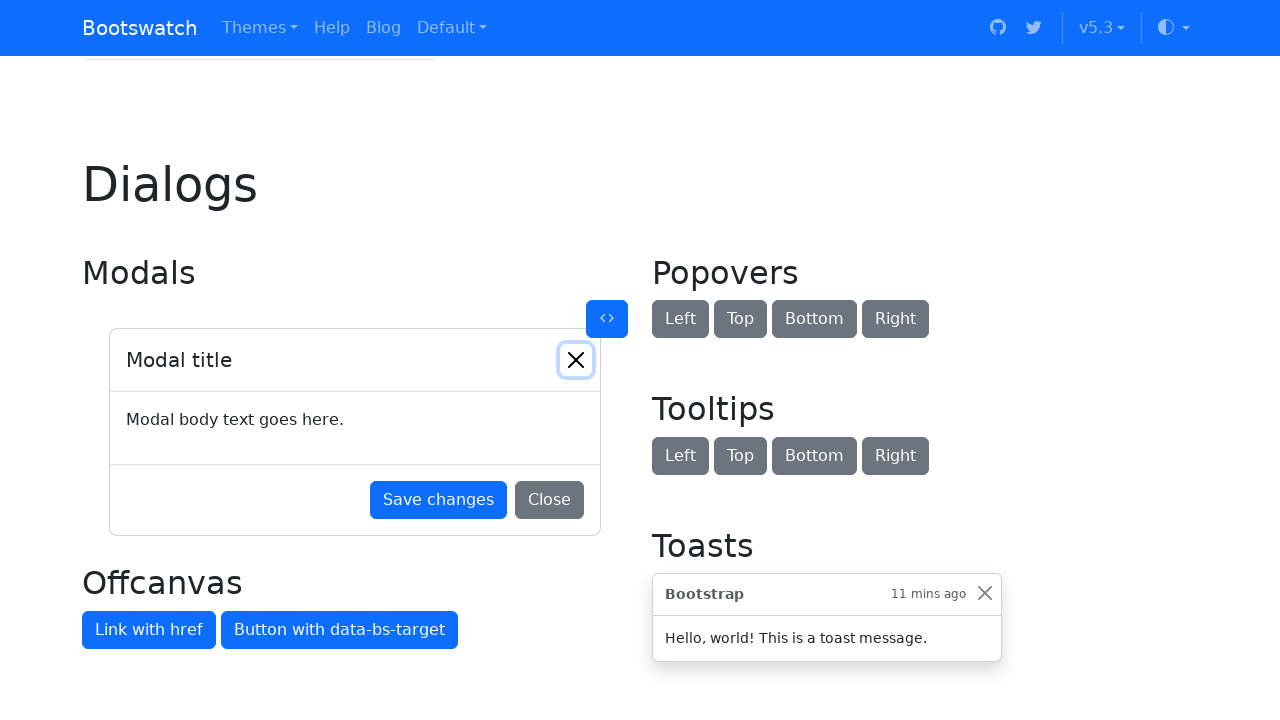

Navigated to Bootswatch default theme page
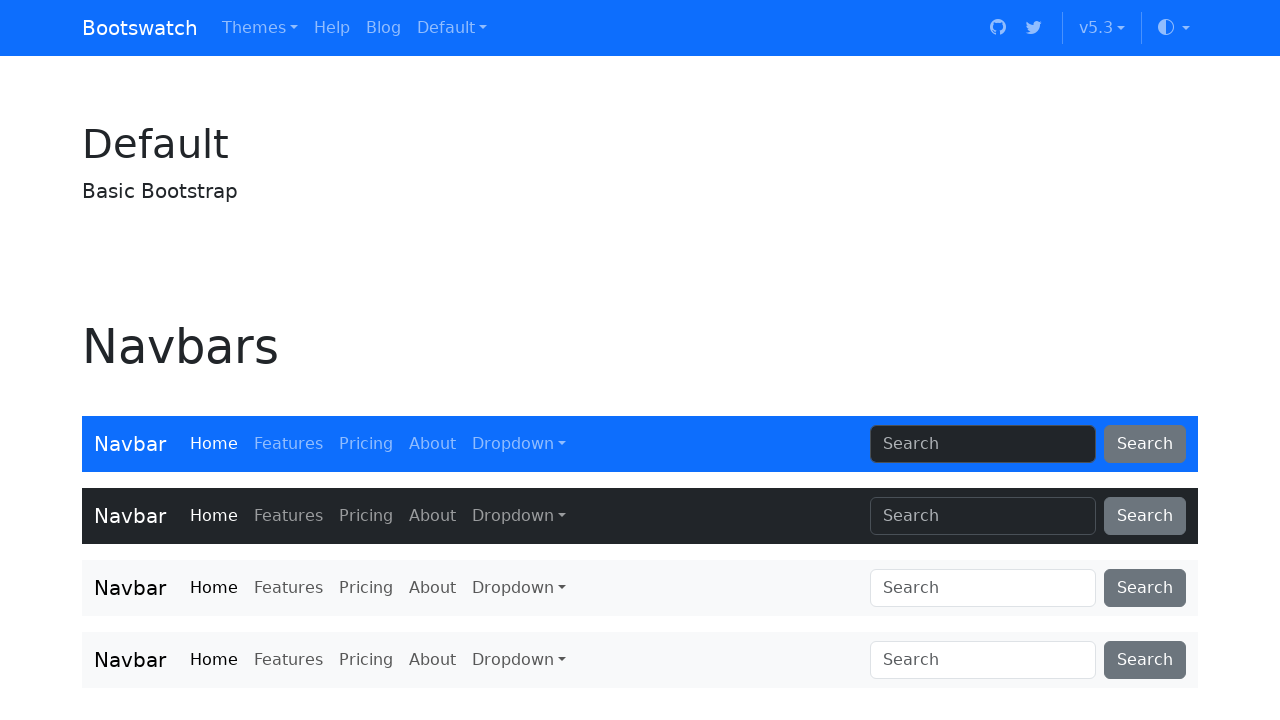

Located password input field by placeholder text
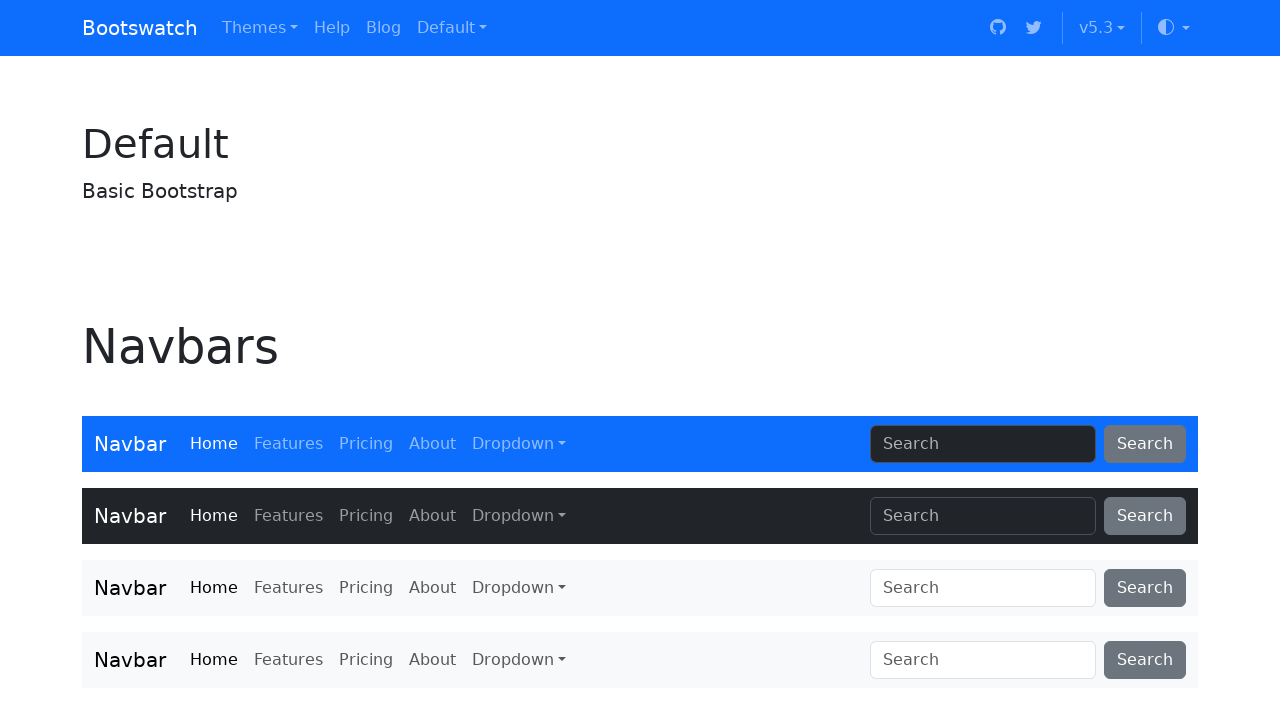

Highlighted the password input field
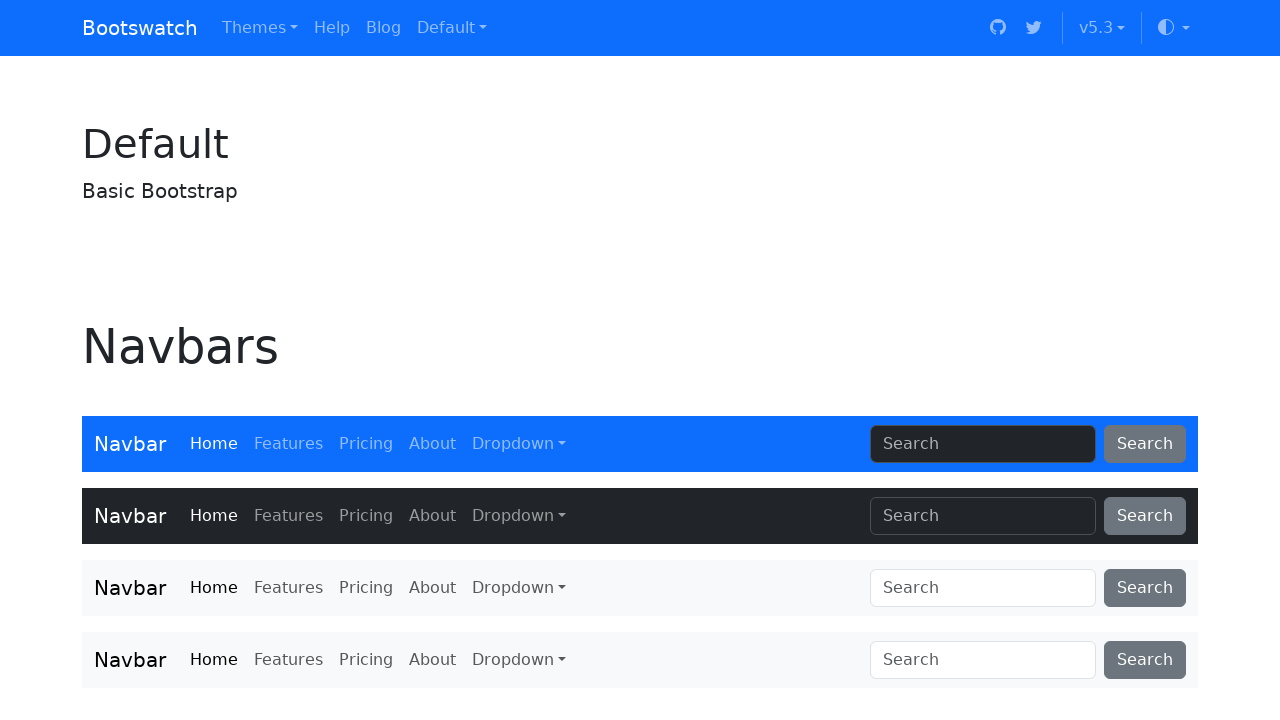

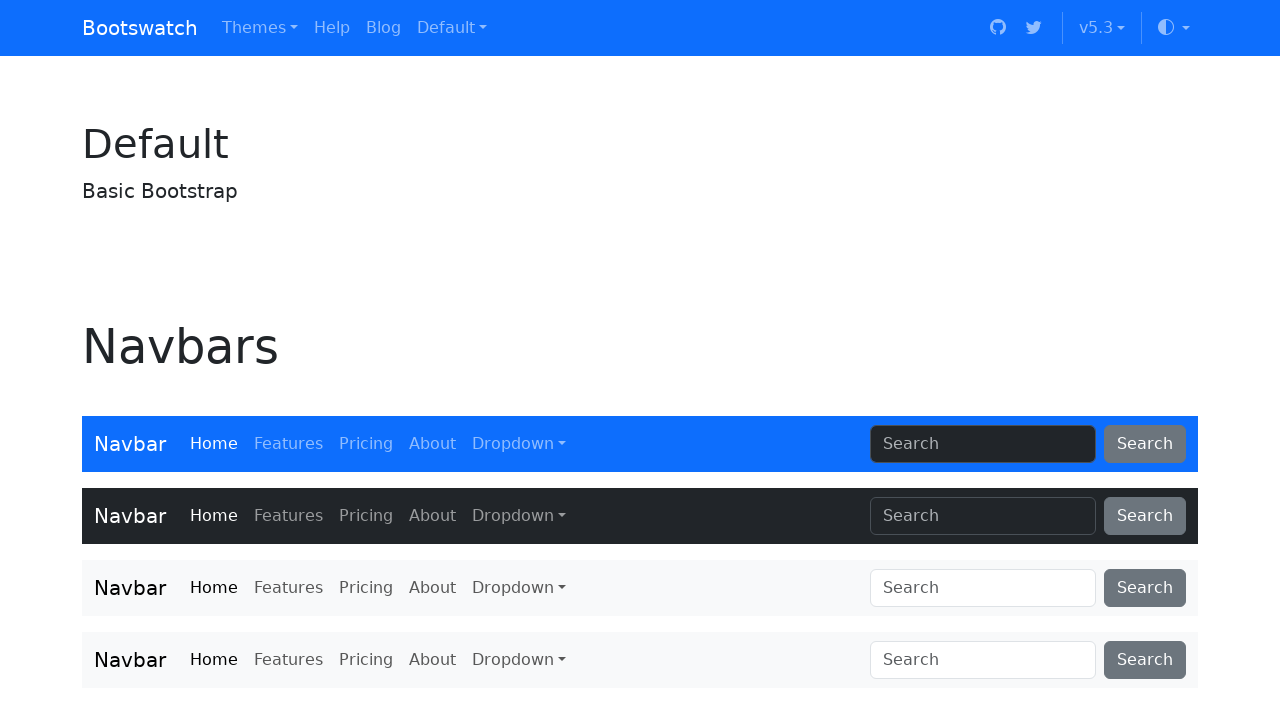